Tests page scrolling functionality by maximizing the browser window and scrolling down 1000 pixels using JavaScript execution

Starting URL: http://openclinic.sourceforge.net/openclinic/home/index.php

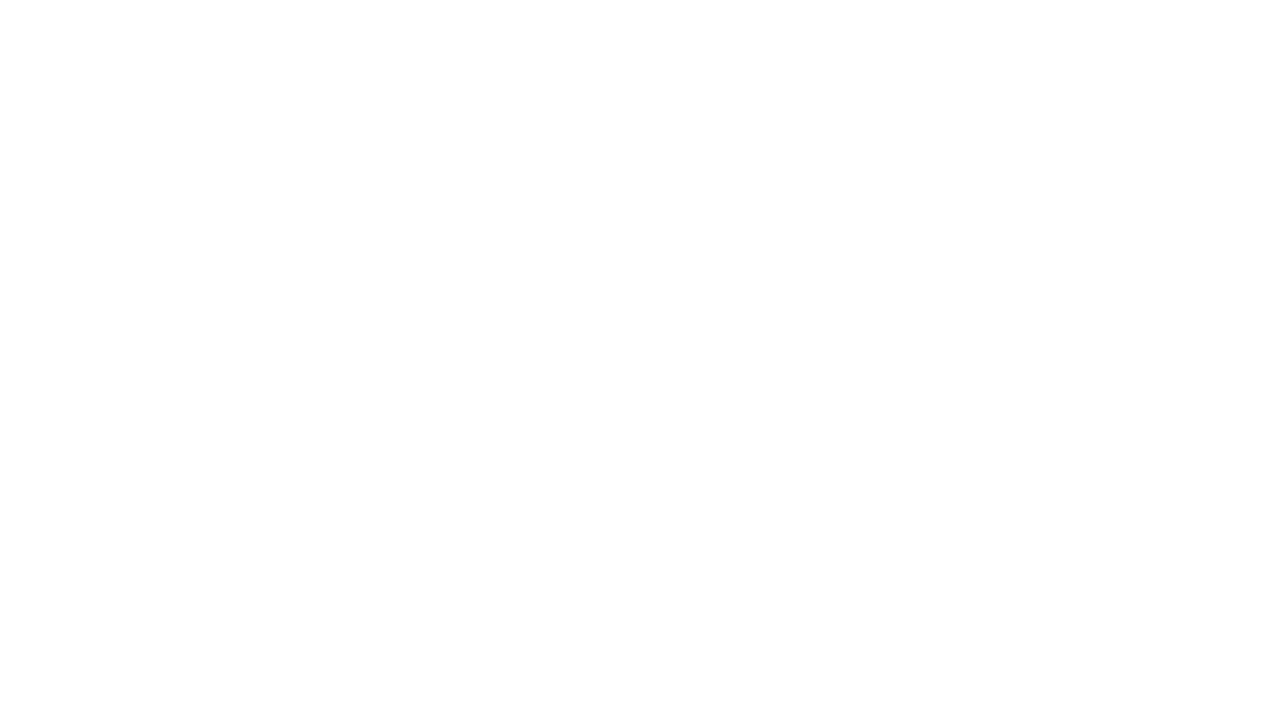

Set viewport size to 1920x1080
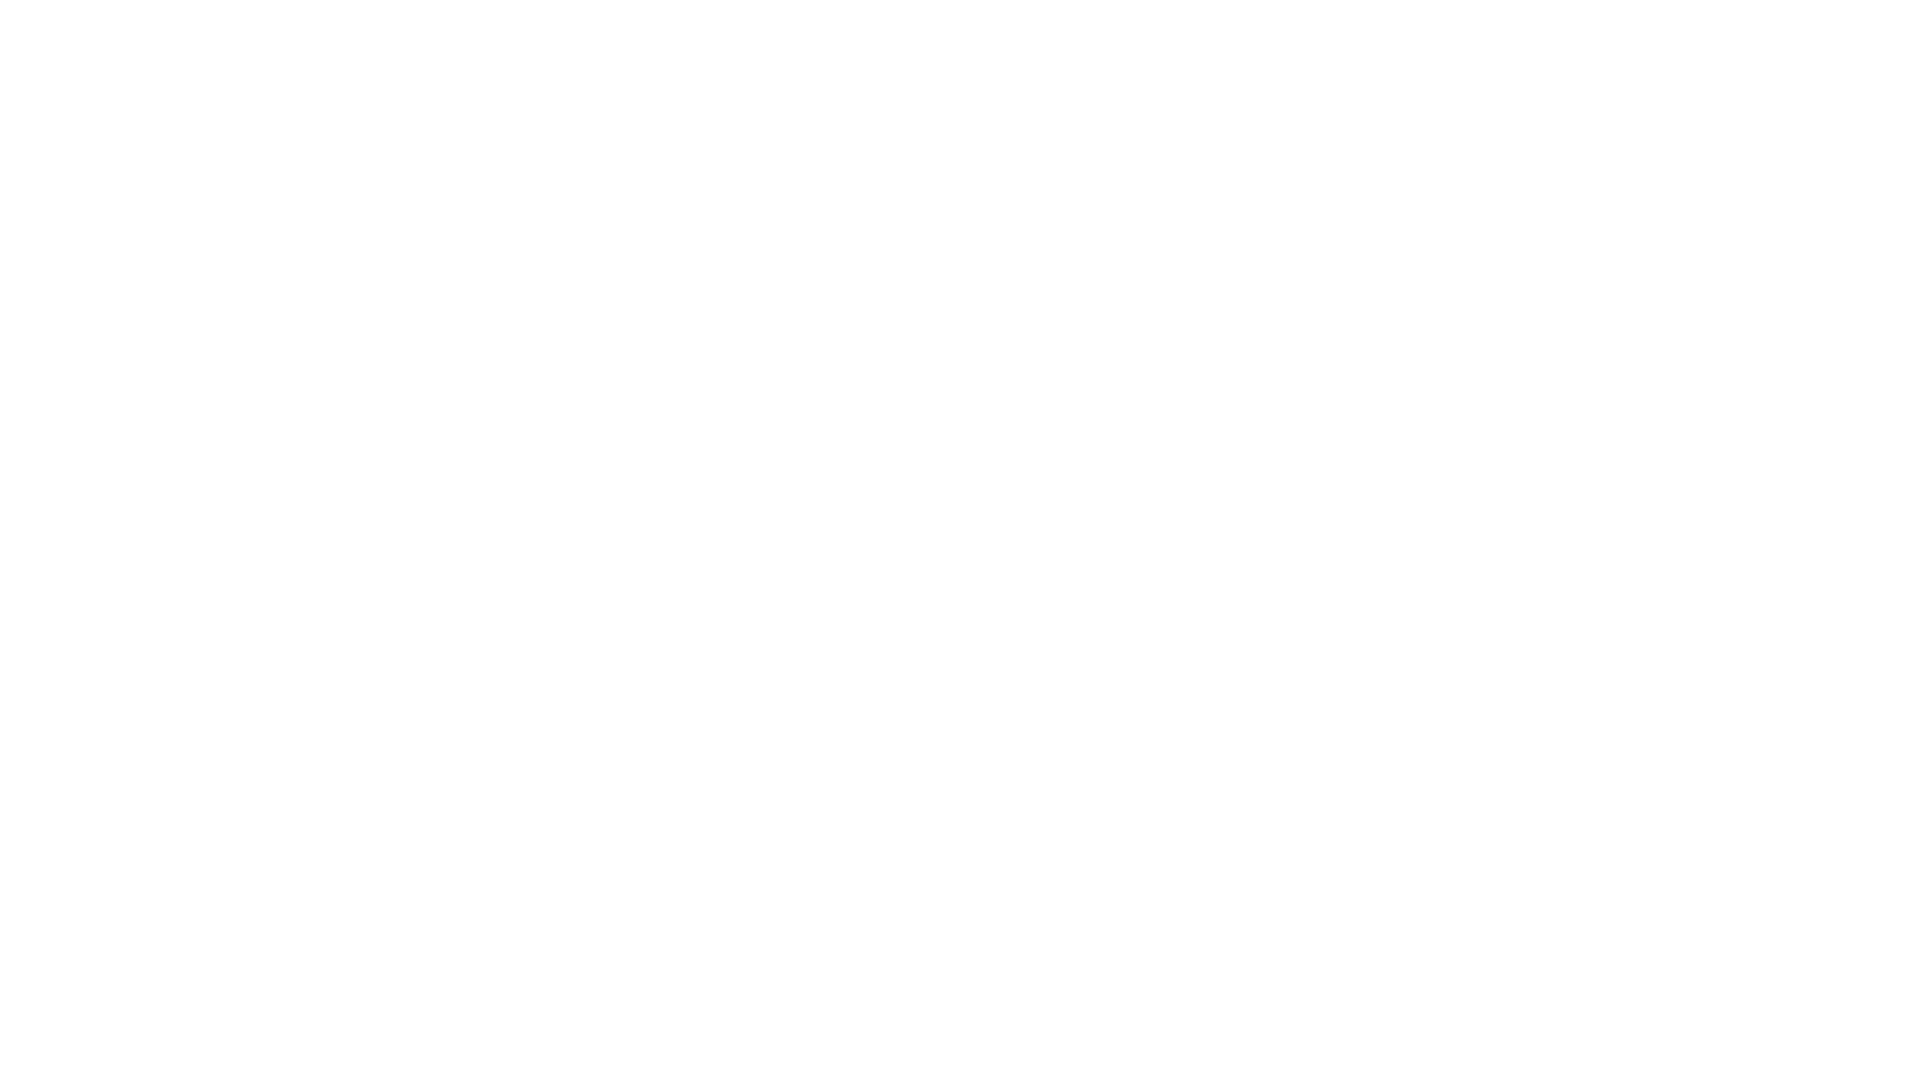

Scrolled down 1000 pixels using JavaScript
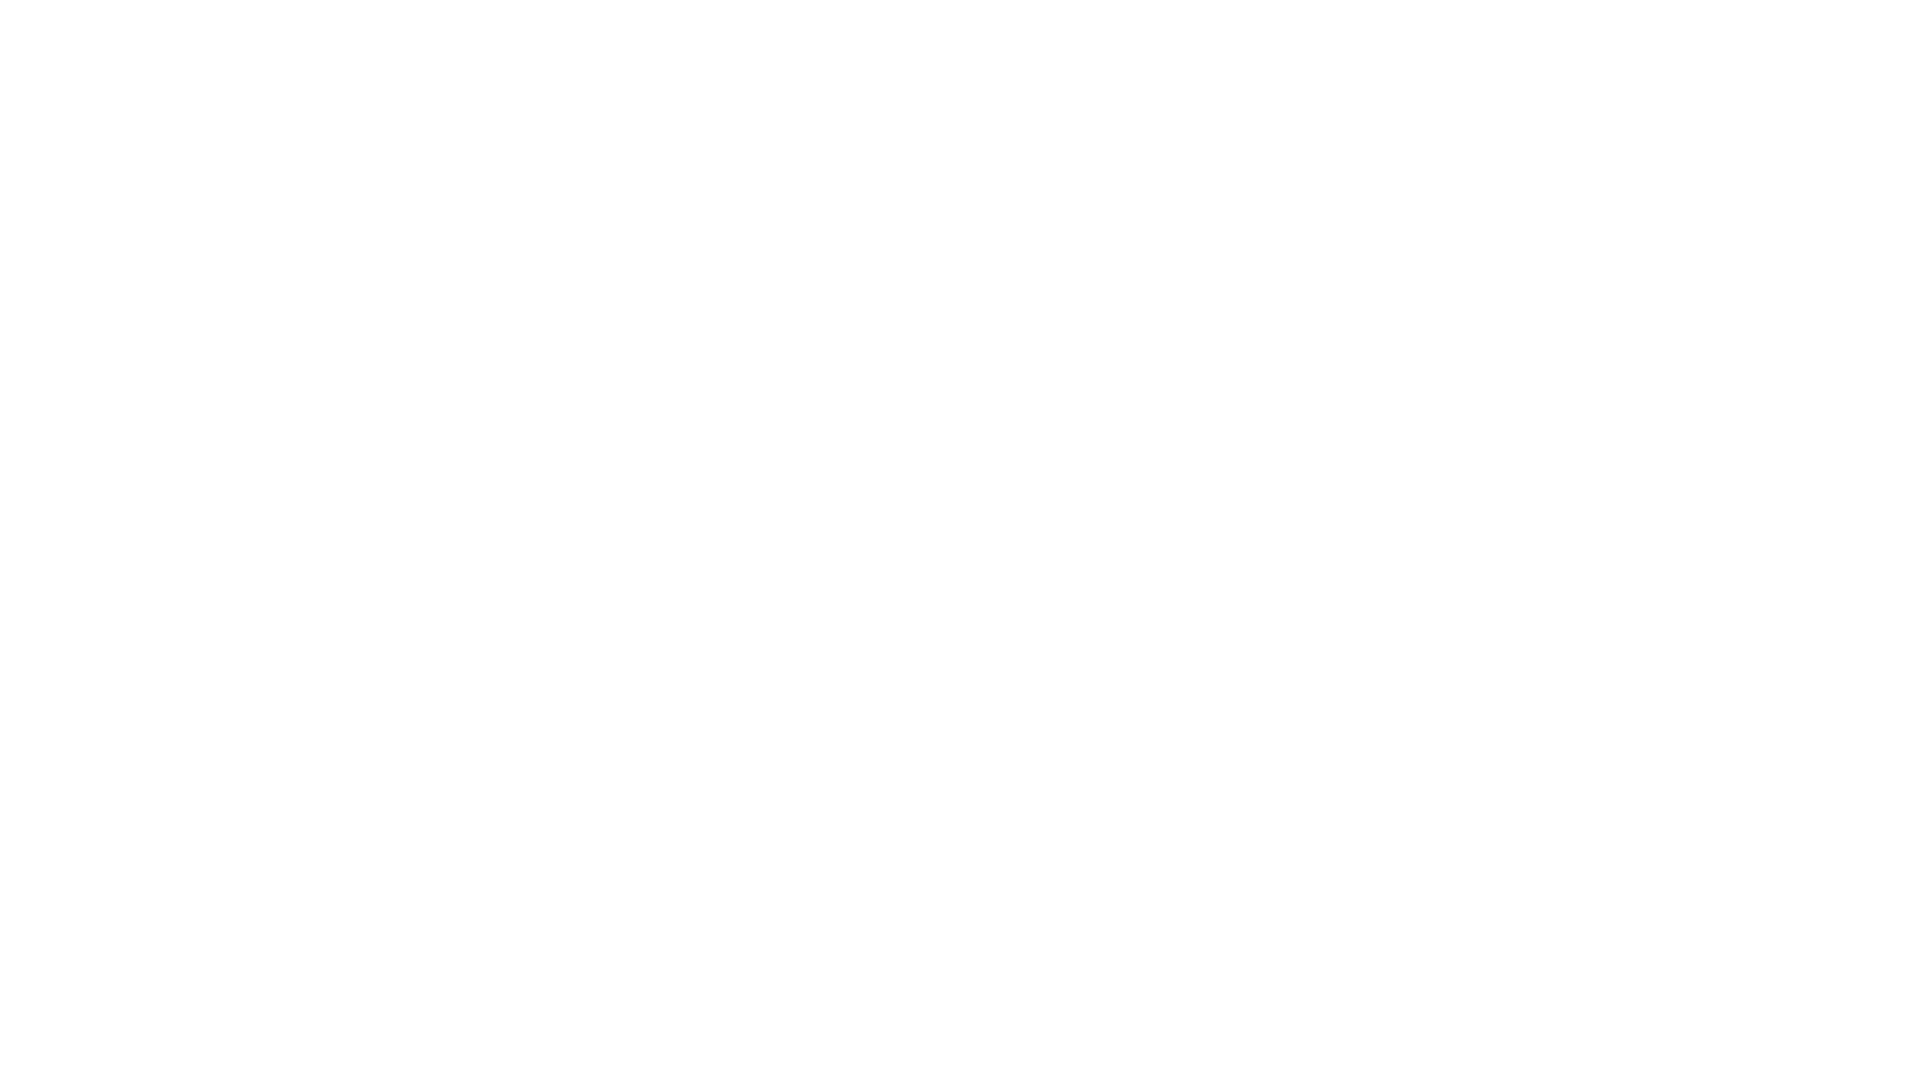

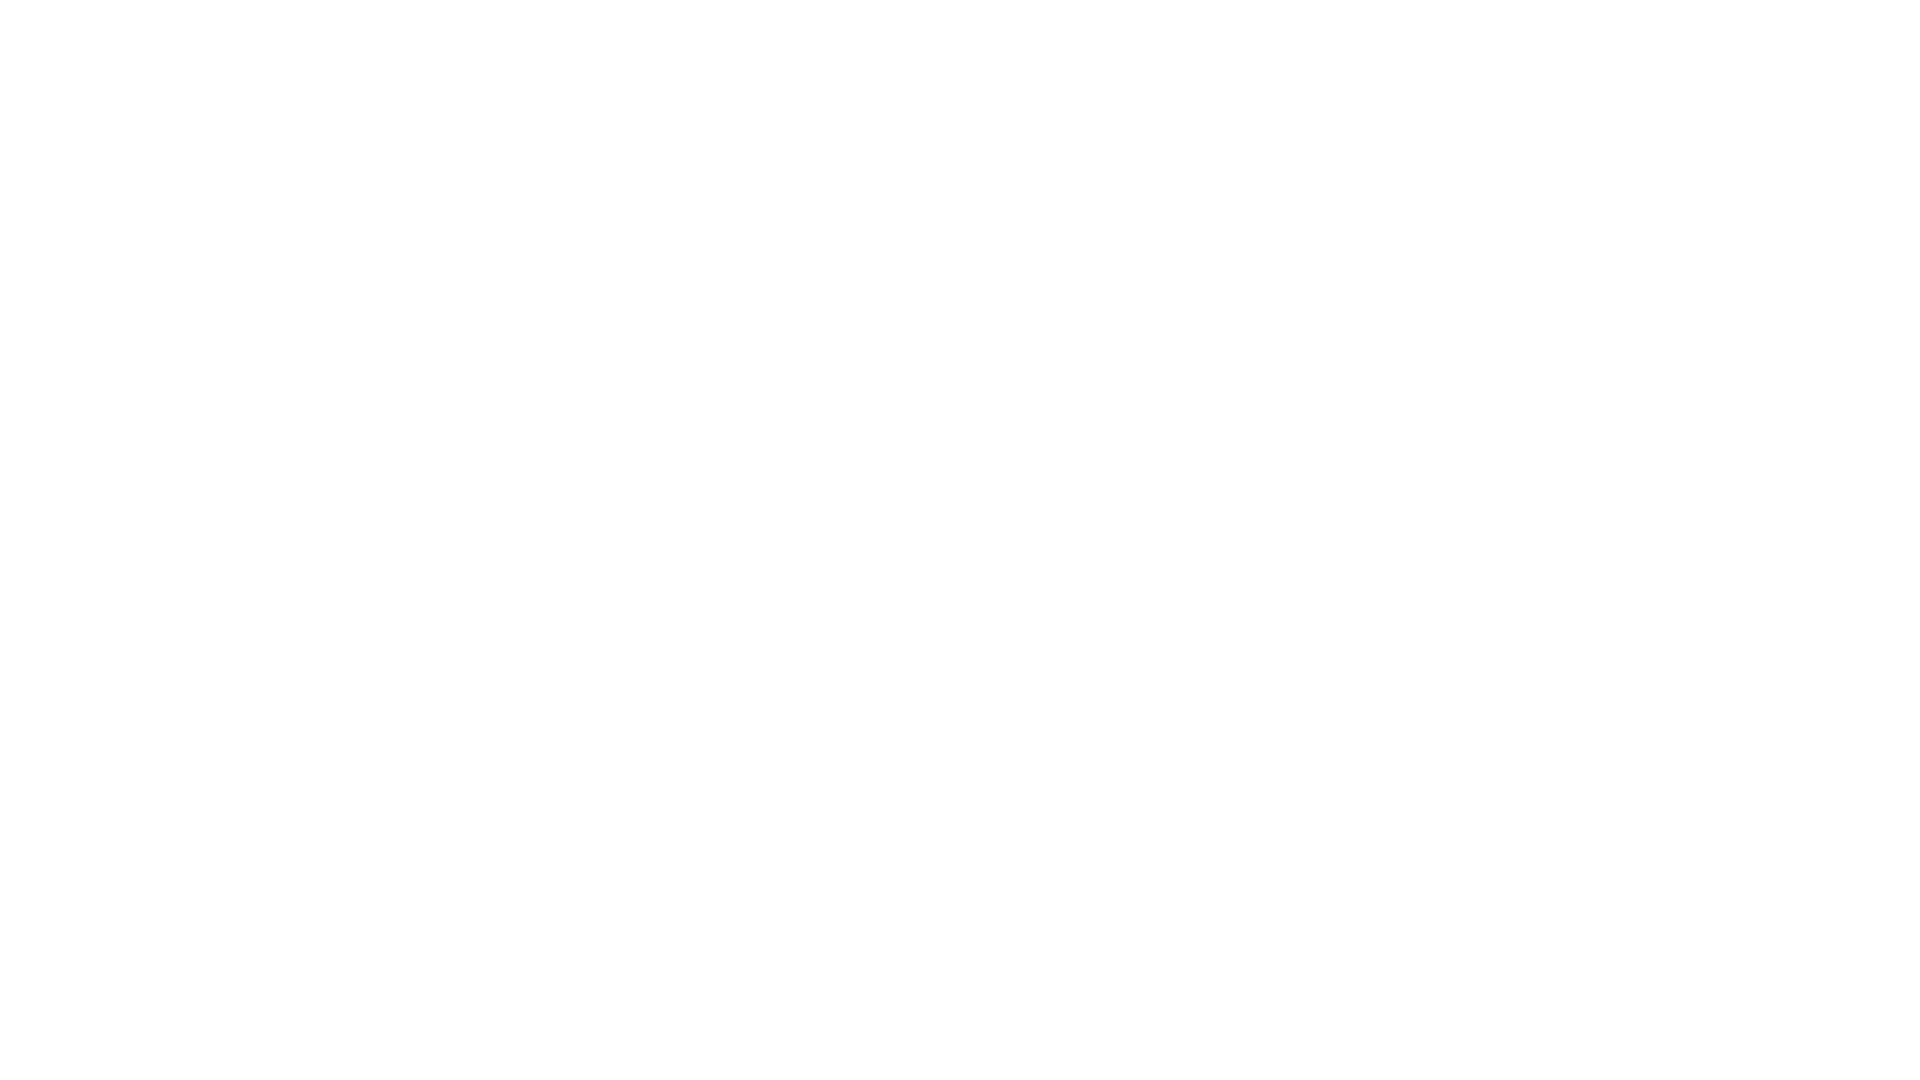